Verifies that the page title is correct for the filling out forms page

Starting URL: https://ultimateqa.com/filling-out-forms/

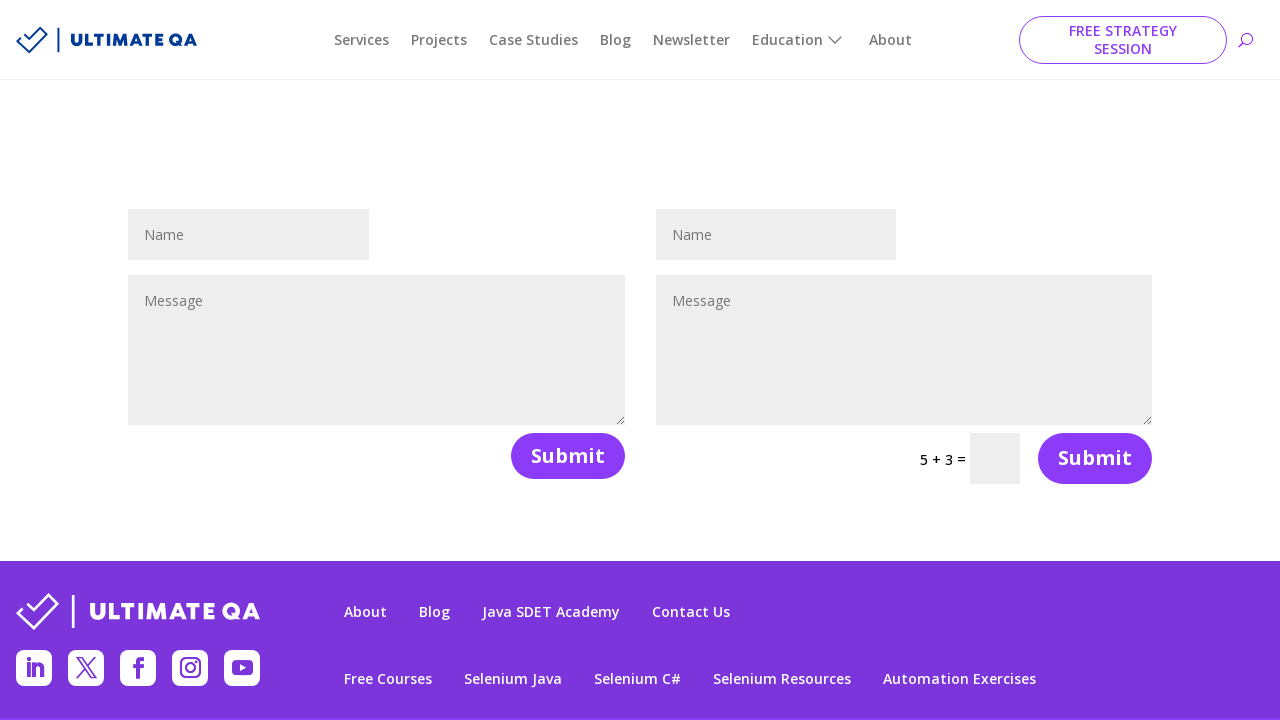

Navigated to filling out forms page
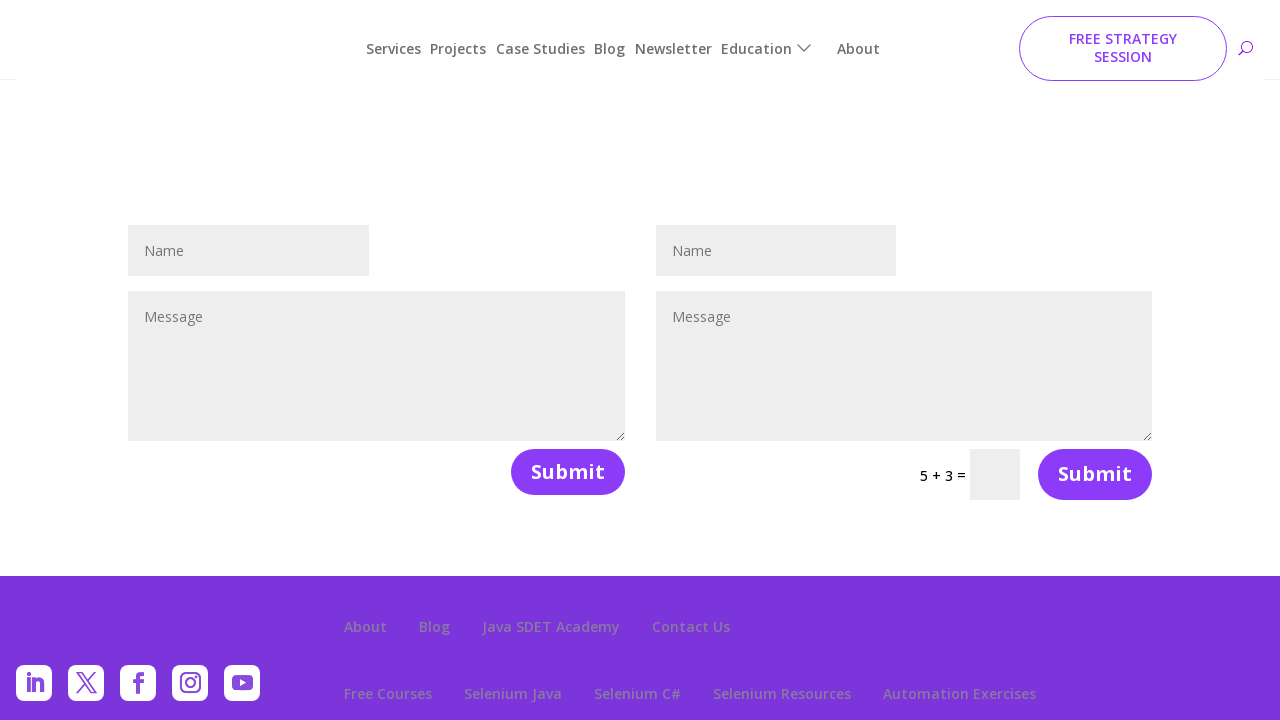

Verified page title is 'Filling Out Forms - Ultimate QA'
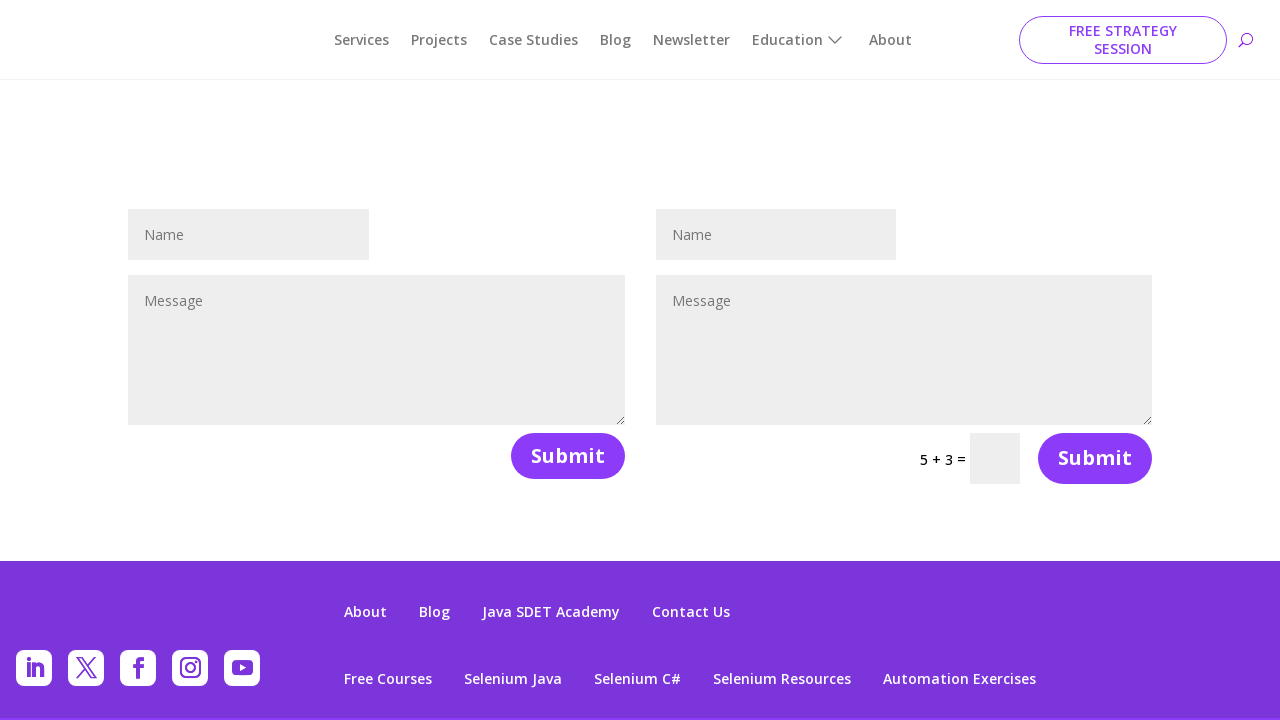

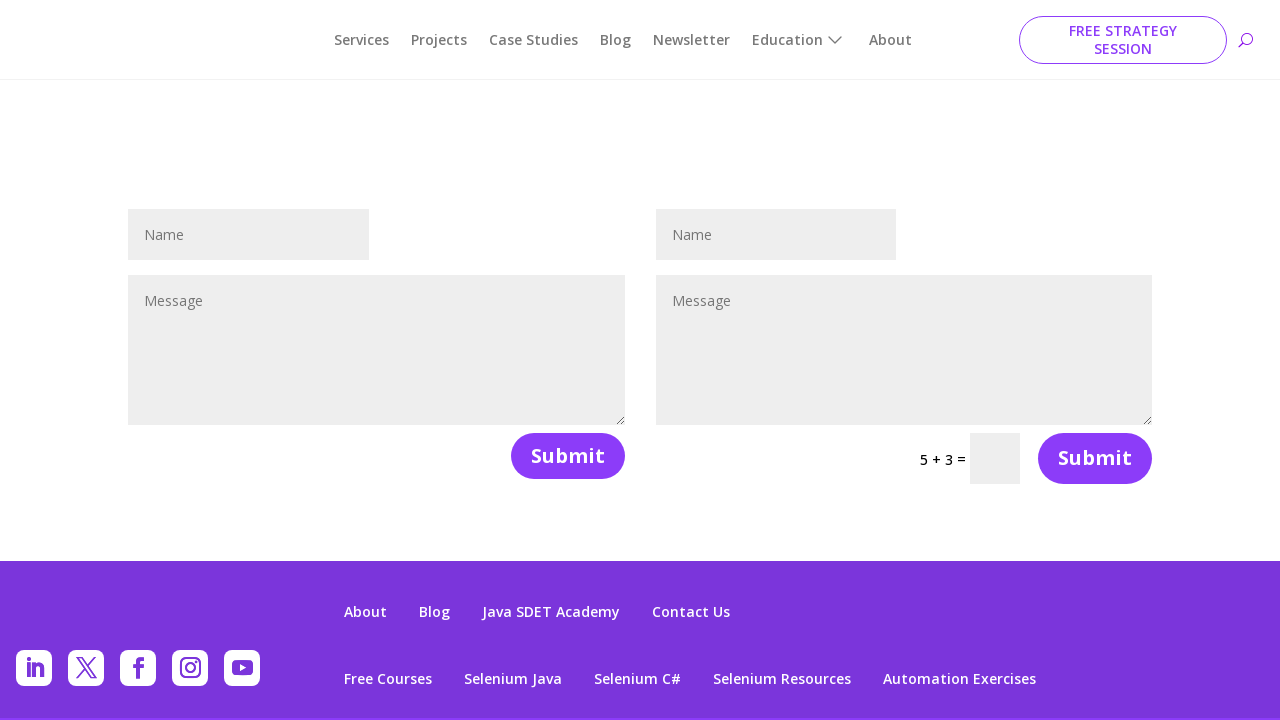